Tests window handling by clicking a button that opens new browser windows, then closing all windows except the original one

Starting URL: https://www.leafground.com/window.xhtml

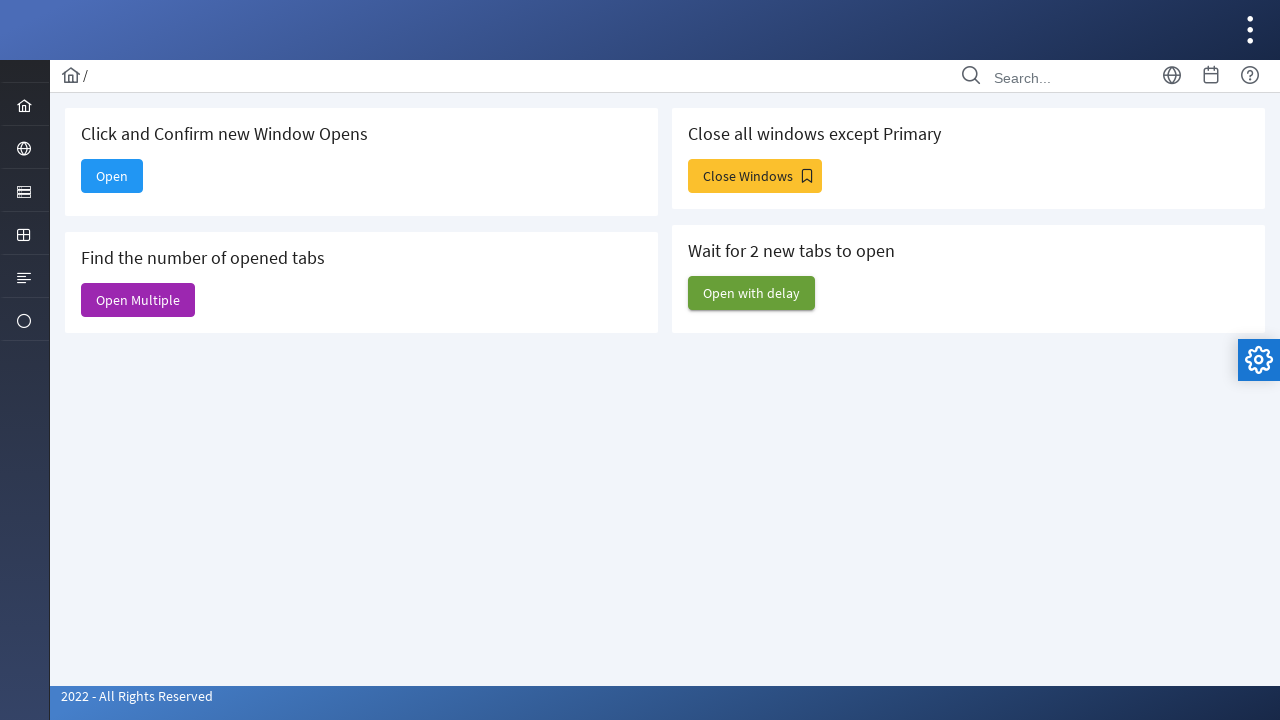

Clicked button to open new browser windows at (755, 176) on #j_idt88\:j_idt93
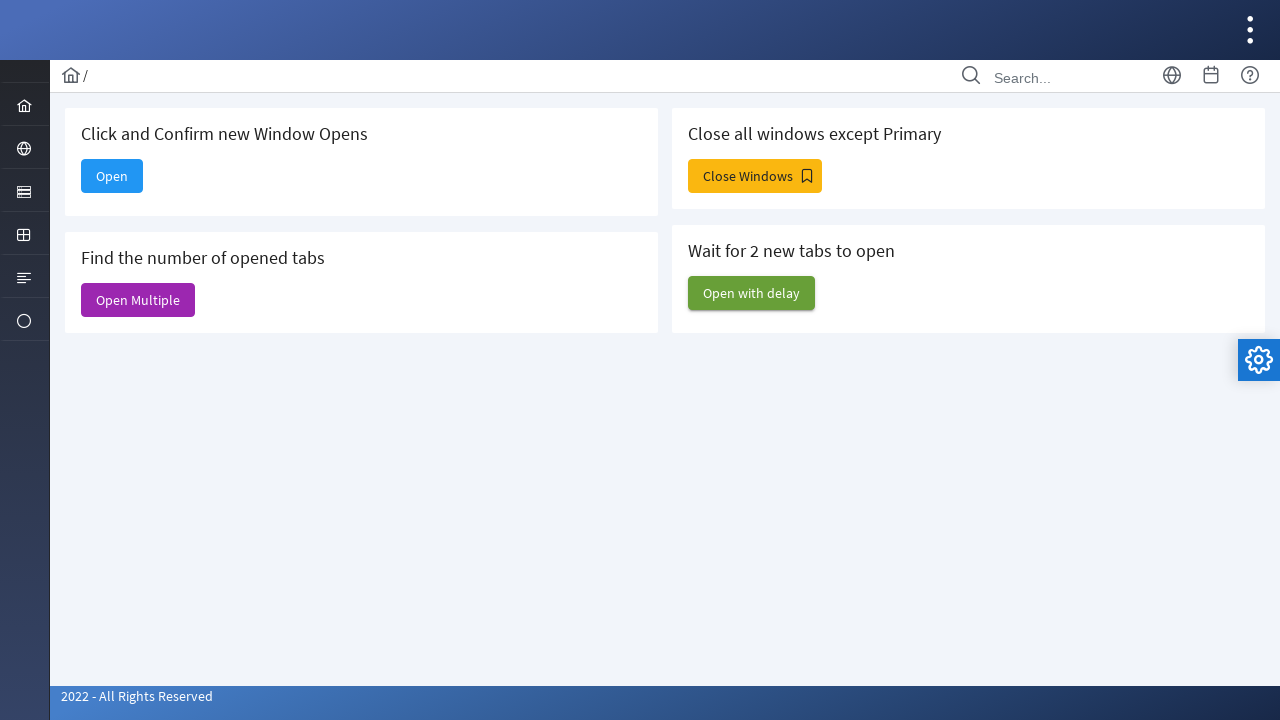

Waited 4 seconds for new windows to open
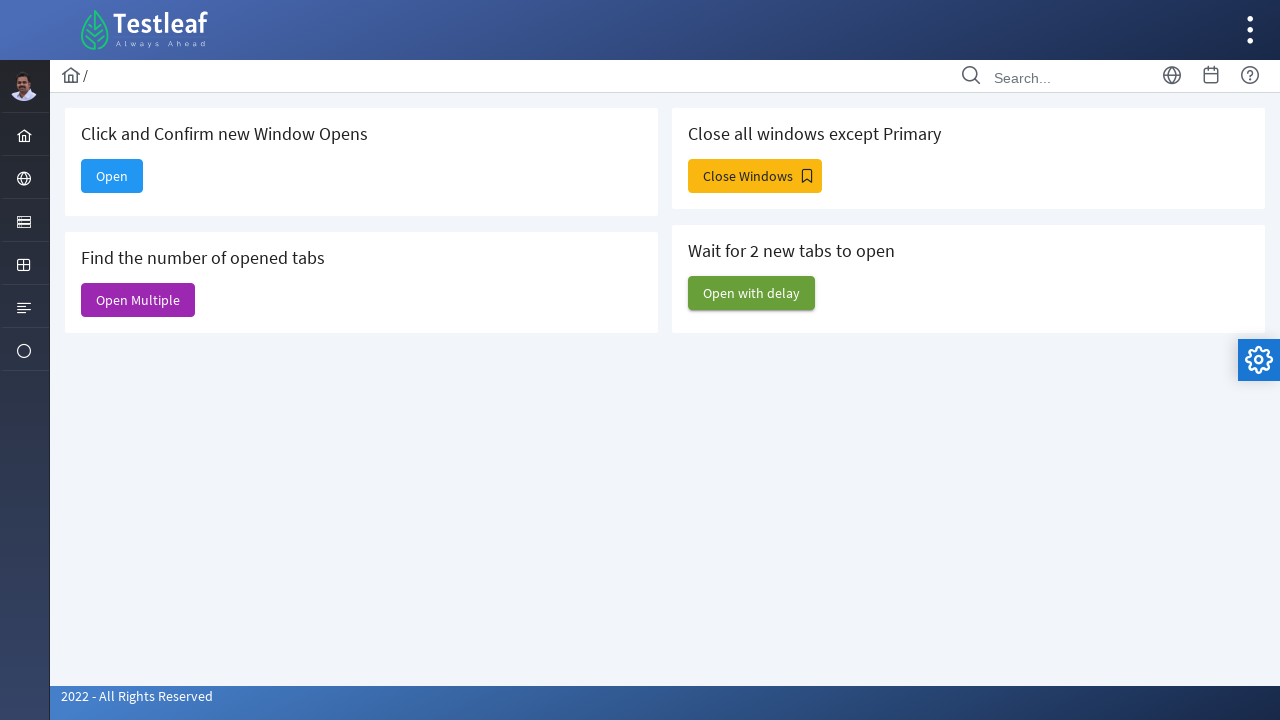

Retrieved all open pages from context
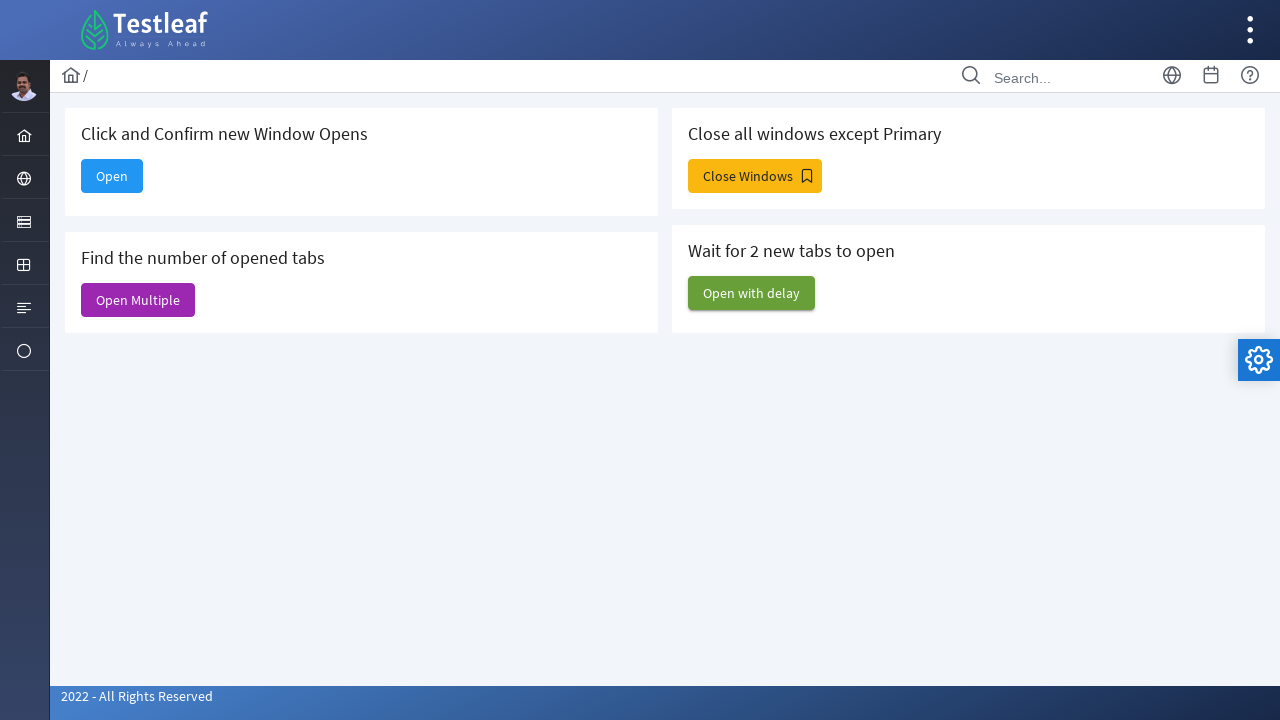

Closed a non-original window
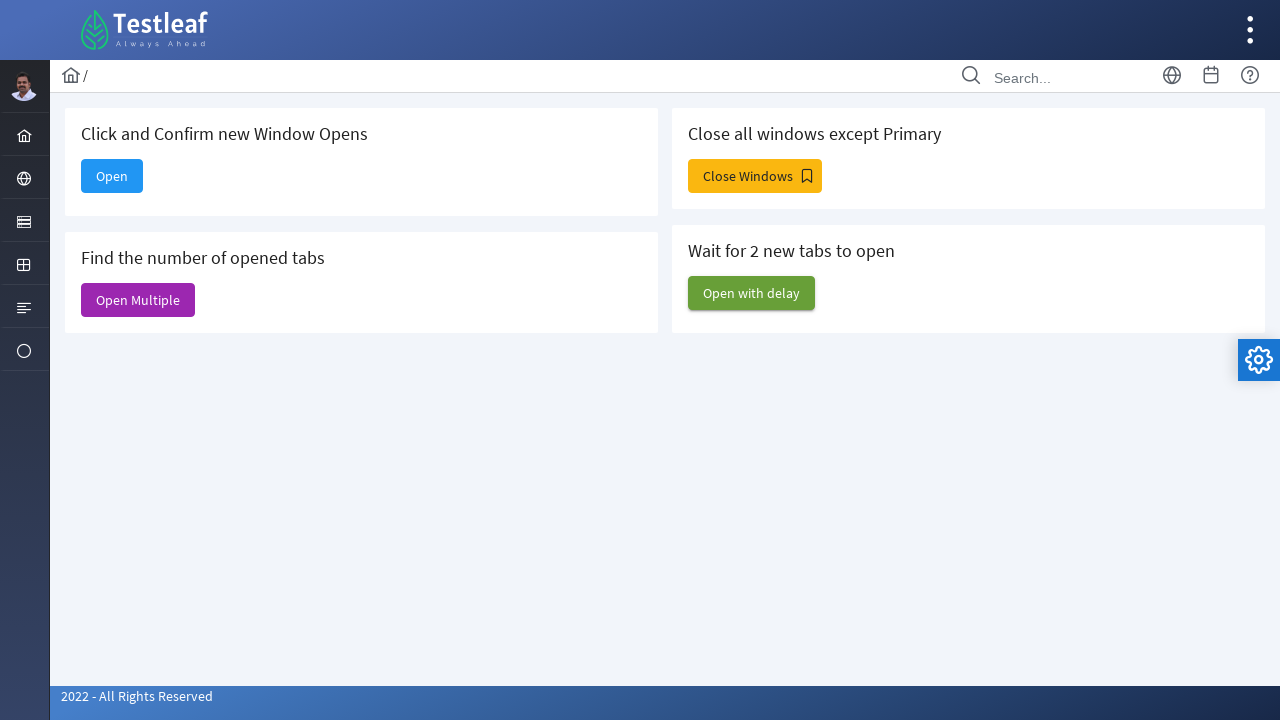

Closed a non-original window
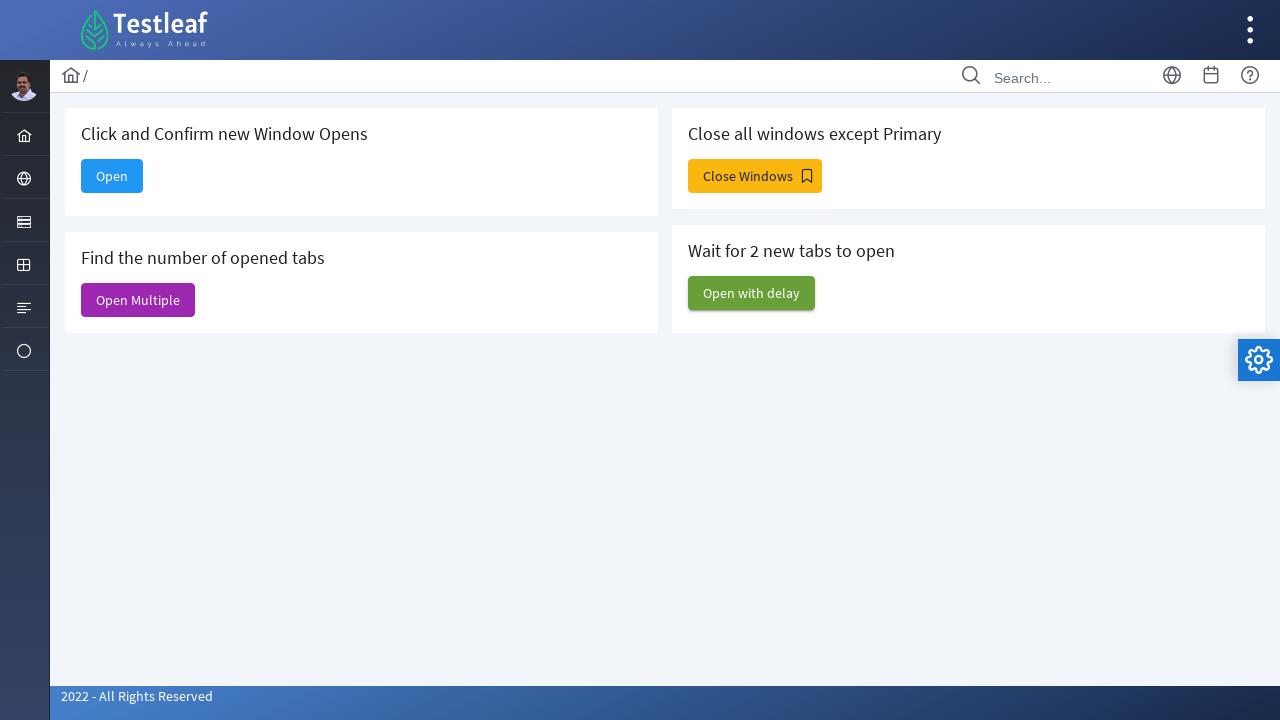

Closed a non-original window
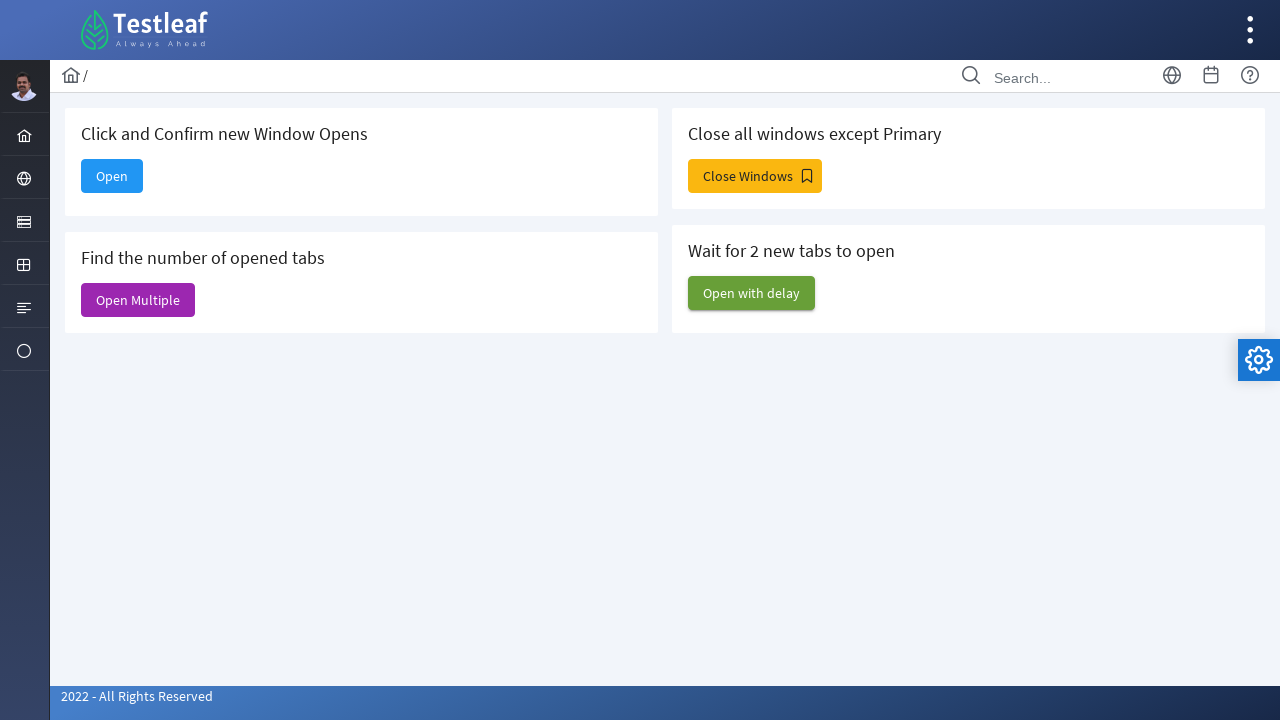

Closed a non-original window
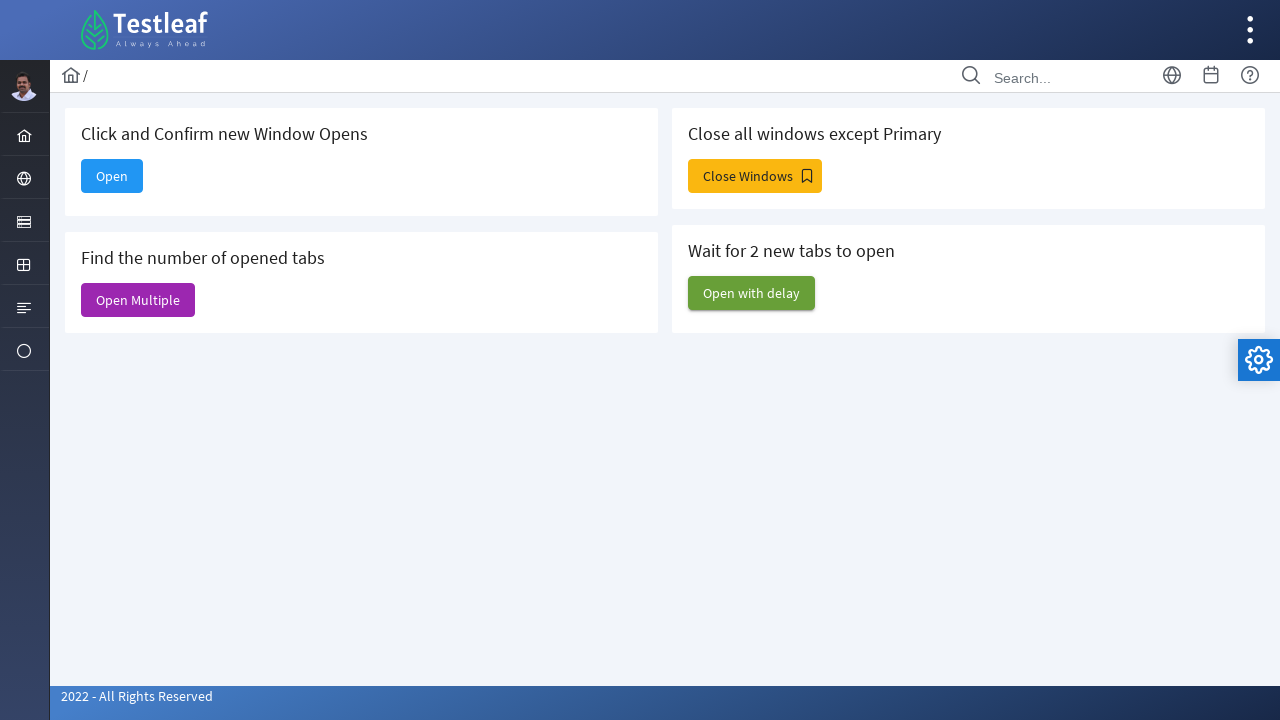

Closed a non-original window
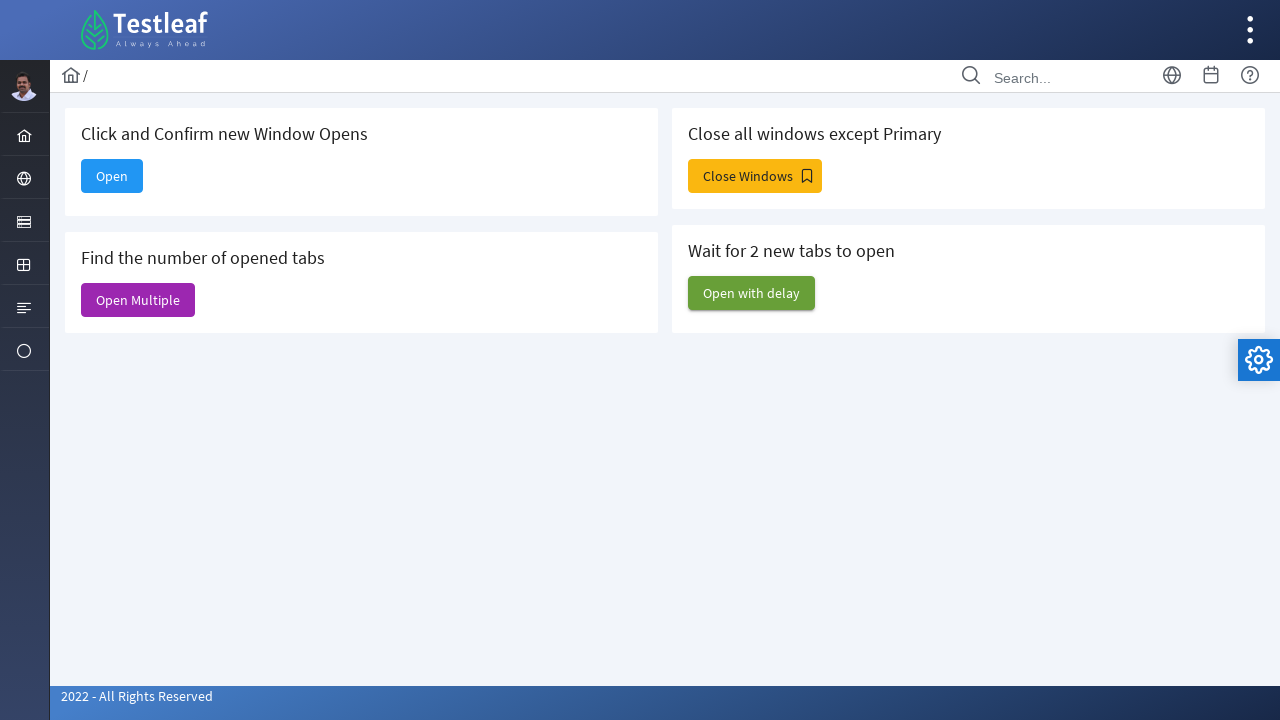

Closed a non-original window
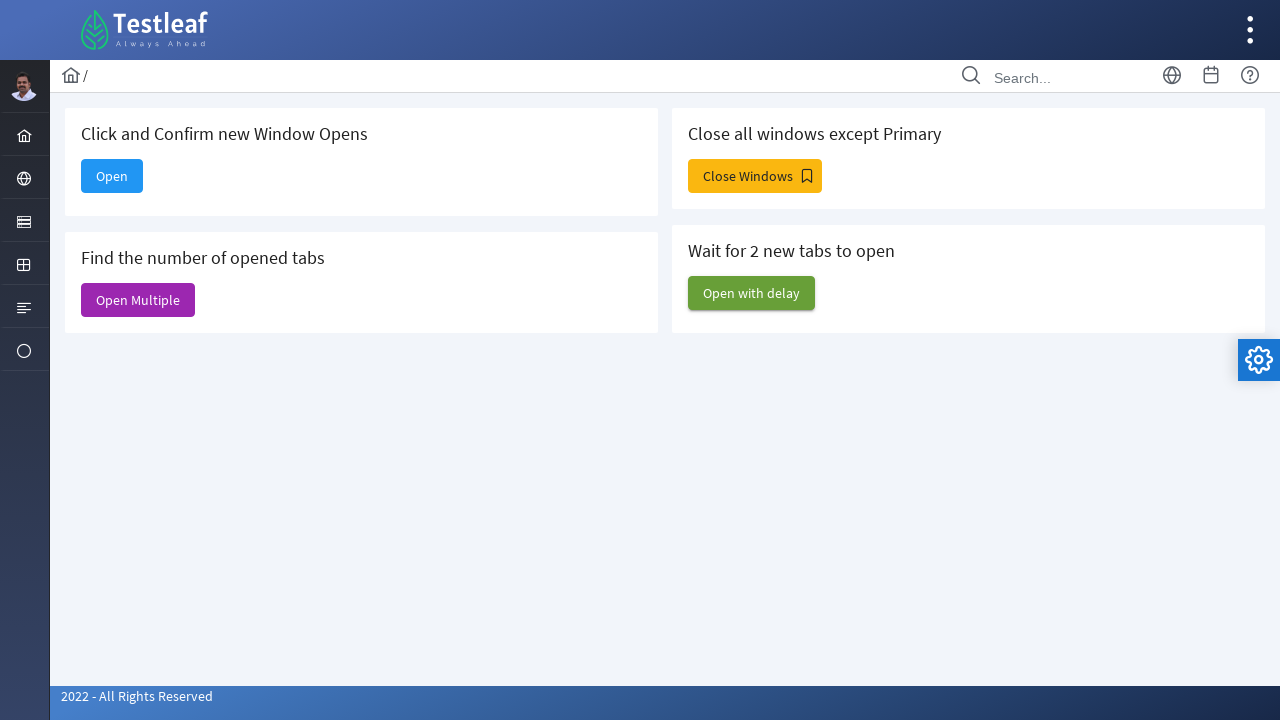

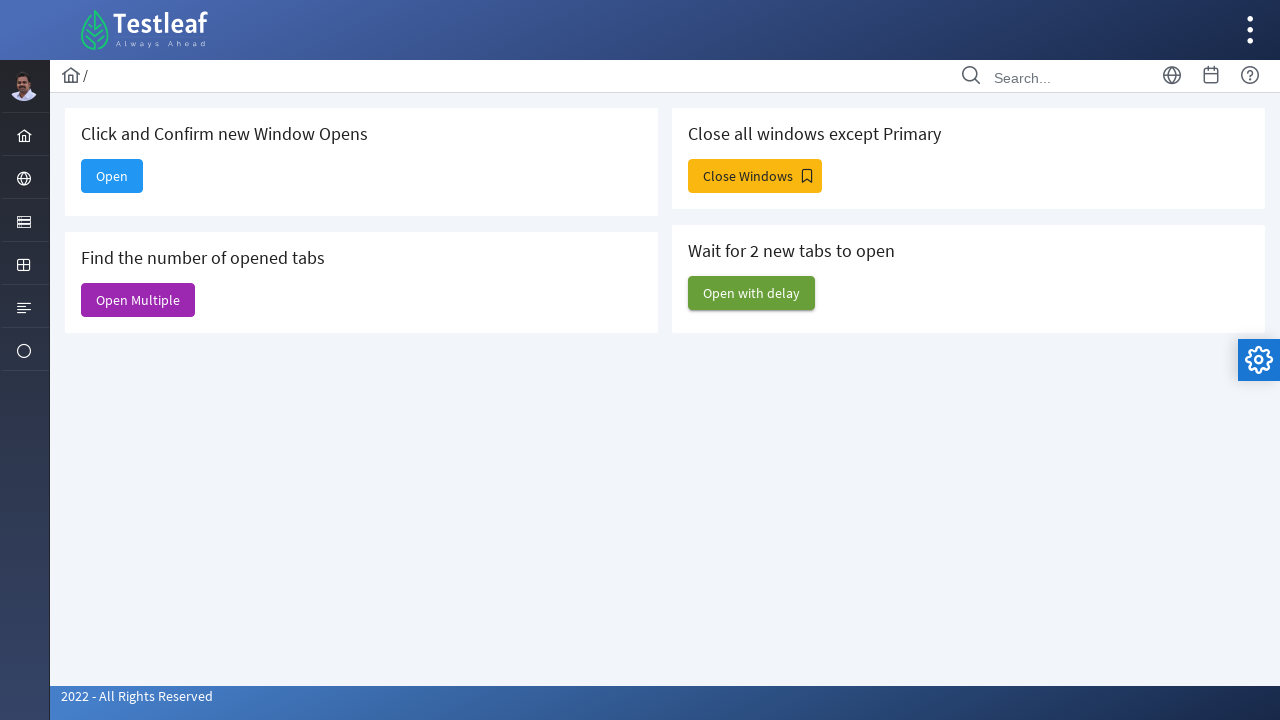